Tests clicking a button that triggers a simple alert and accepting it

Starting URL: https://demoqa.com/alerts

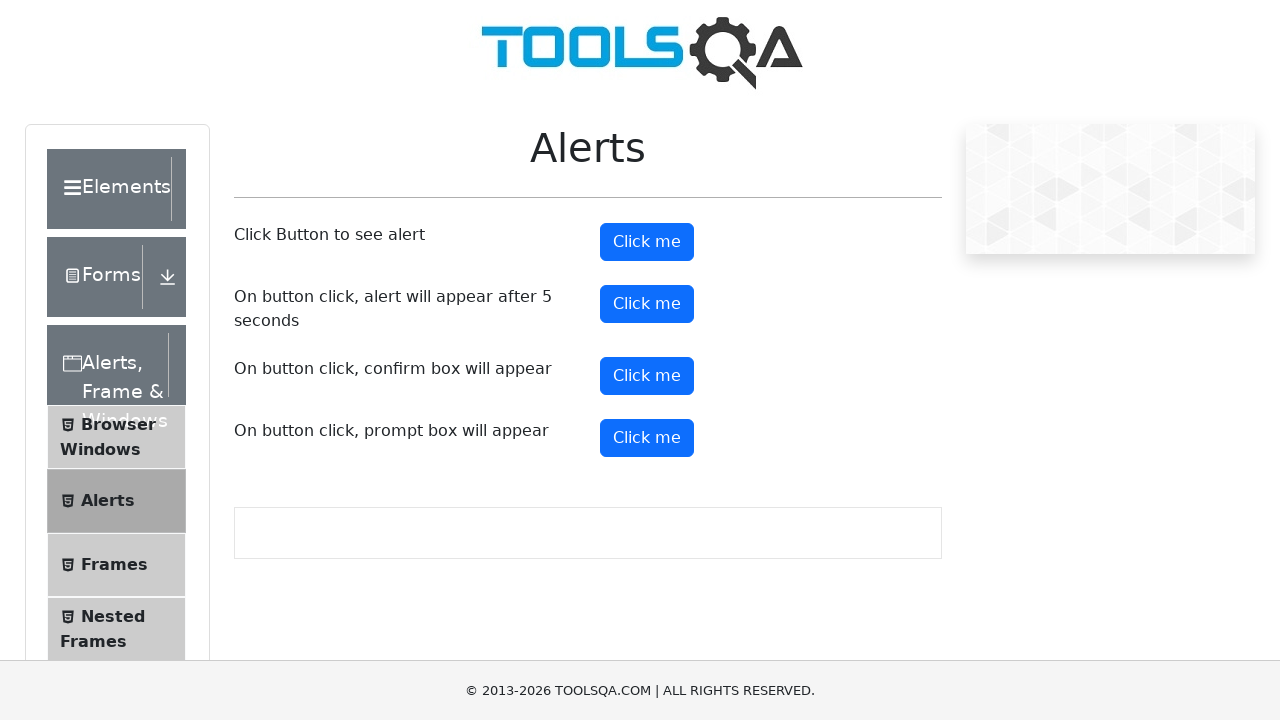

Set up dialog handler to automatically accept alerts
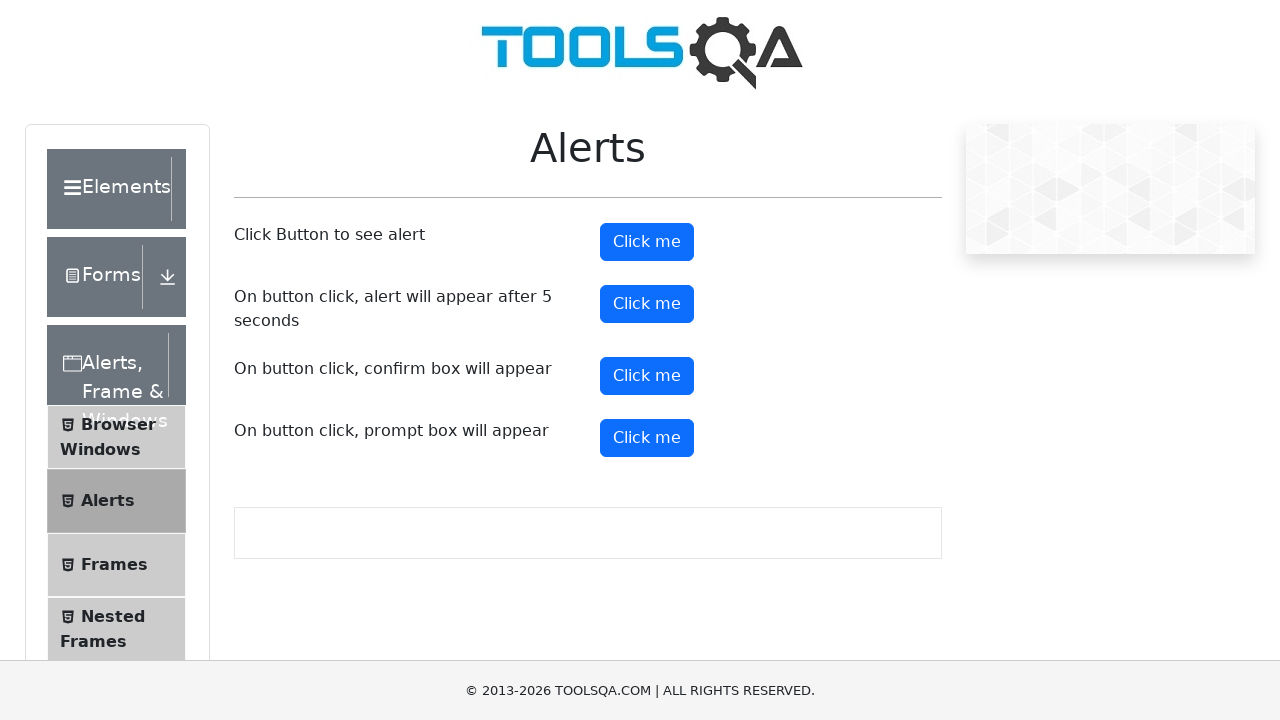

Clicked the alert button to trigger simple alert at (647, 242) on #alertButton
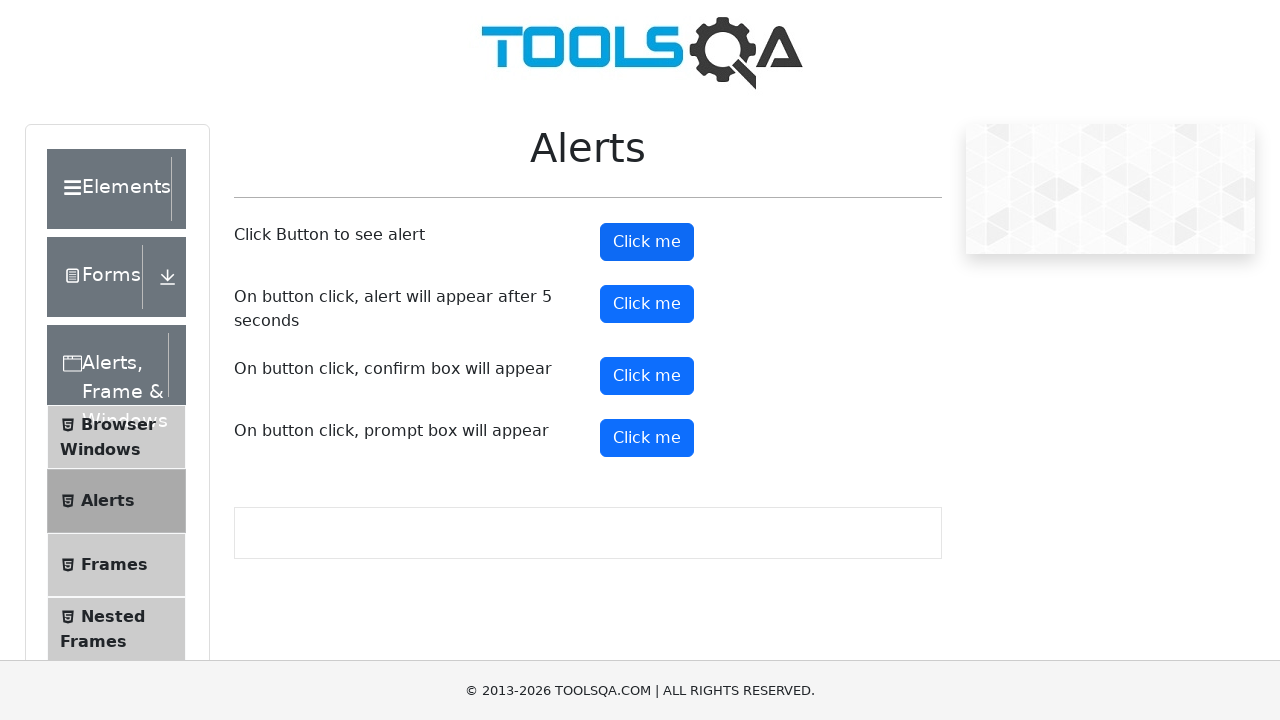

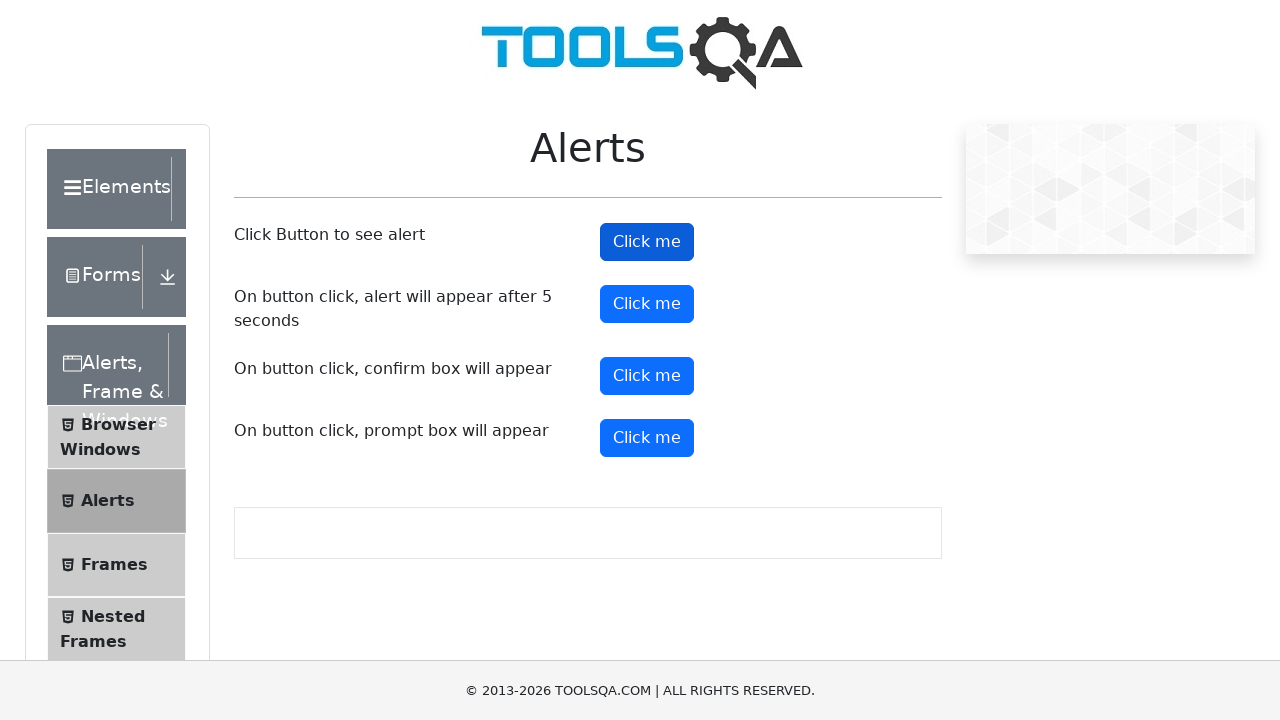